Tests page navigation by clicking on a link

Starting URL: https://selenium143.blogspot.com/

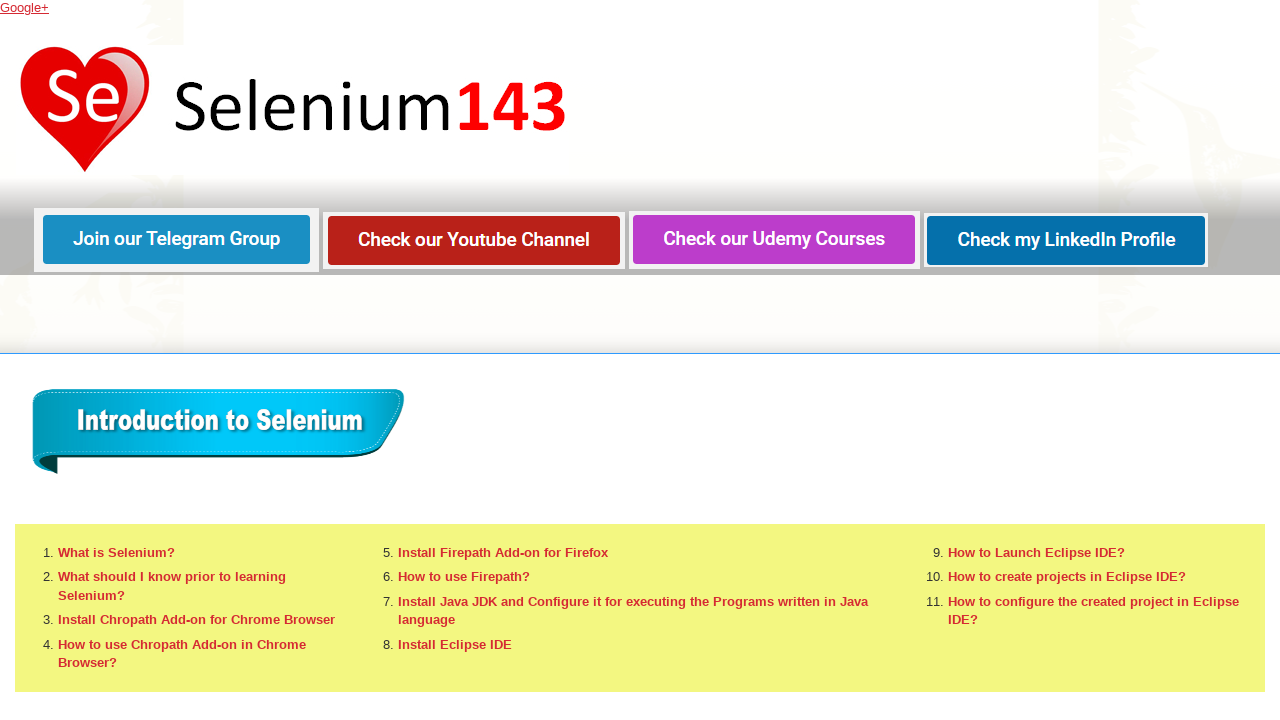

Clicked on 'What is Selenium?' link at (116, 552) on text='What is Selenium?'
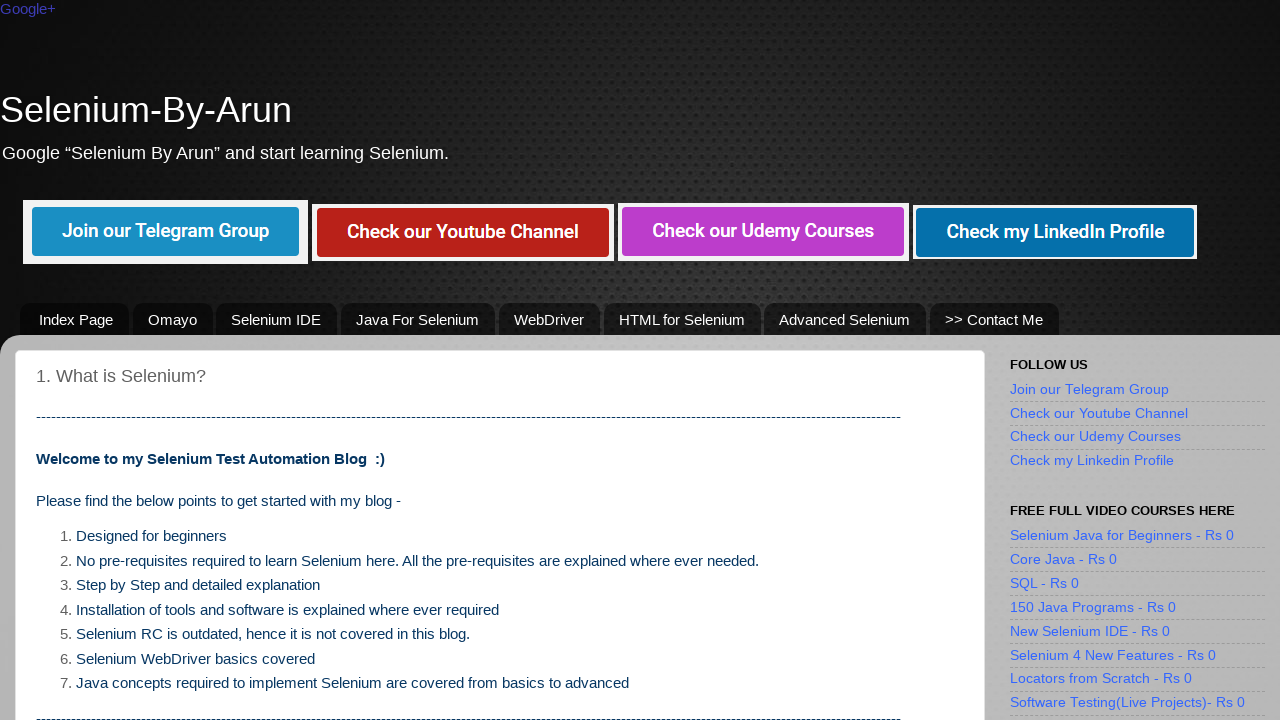

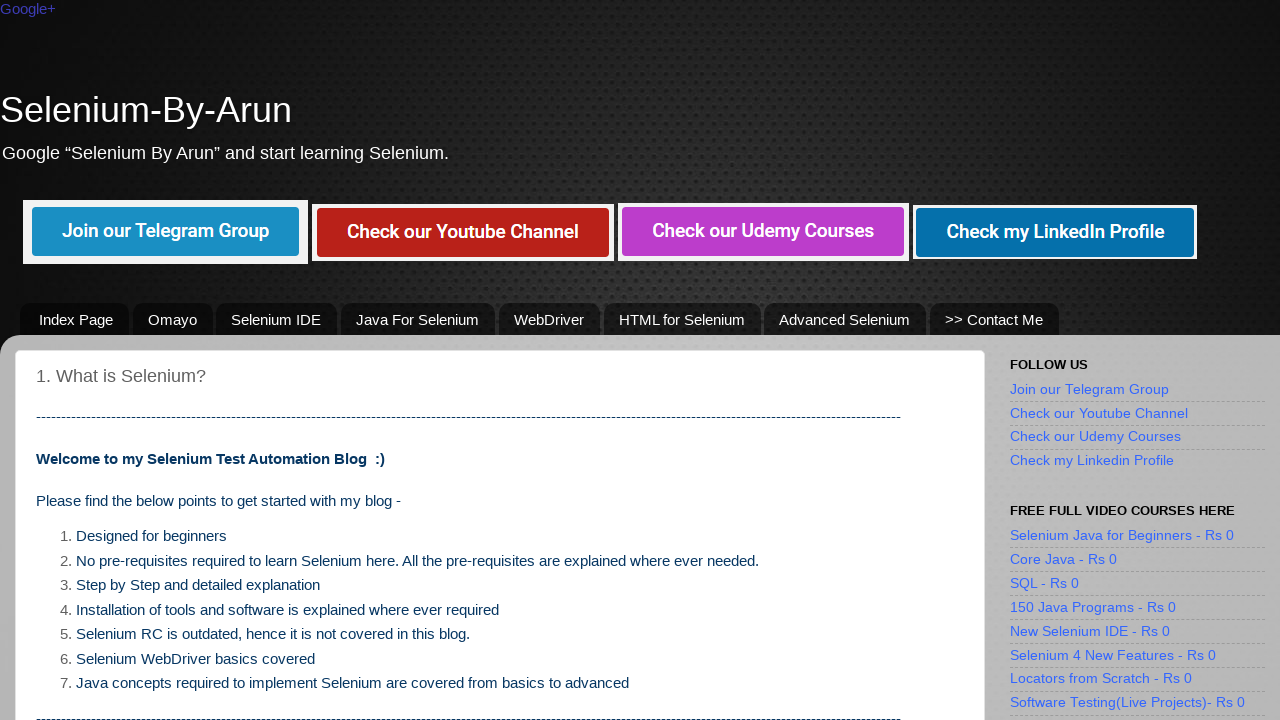